Tests that toggle-all checkbox updates state when individual items are completed or cleared

Starting URL: https://demo.playwright.dev/todomvc

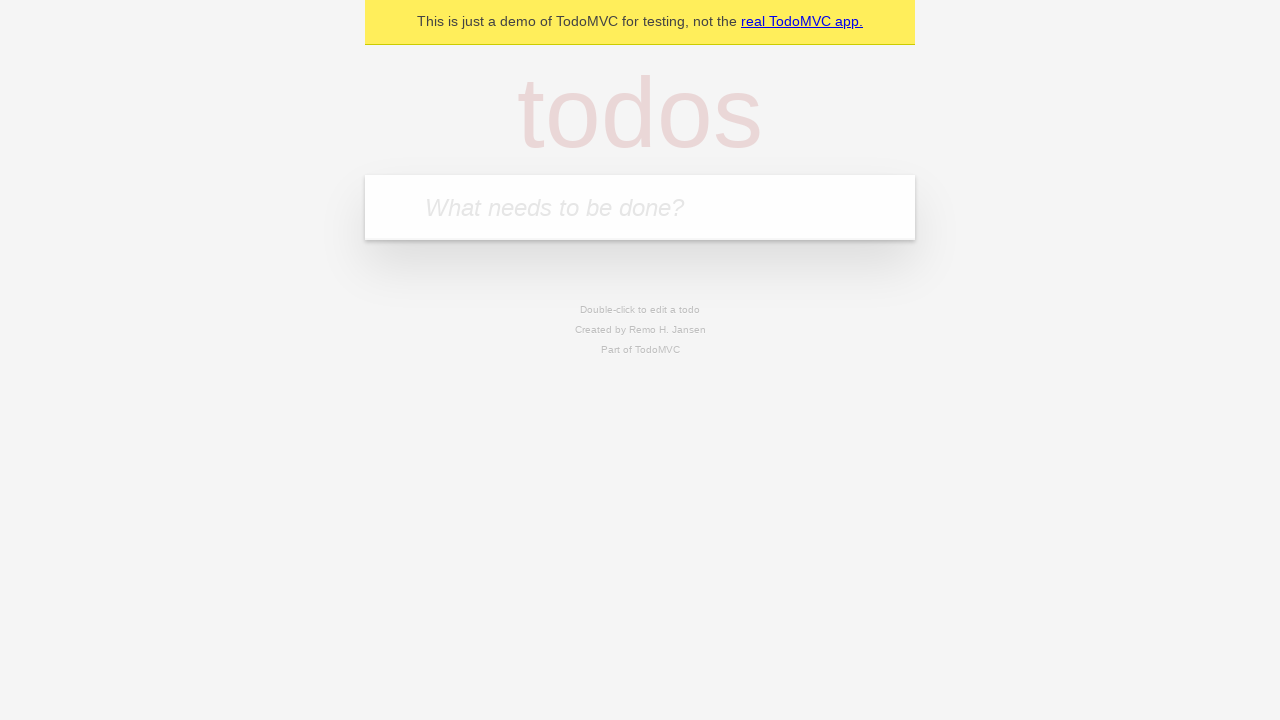

Filled new-todo field with 'buy some cheese' on .new-todo
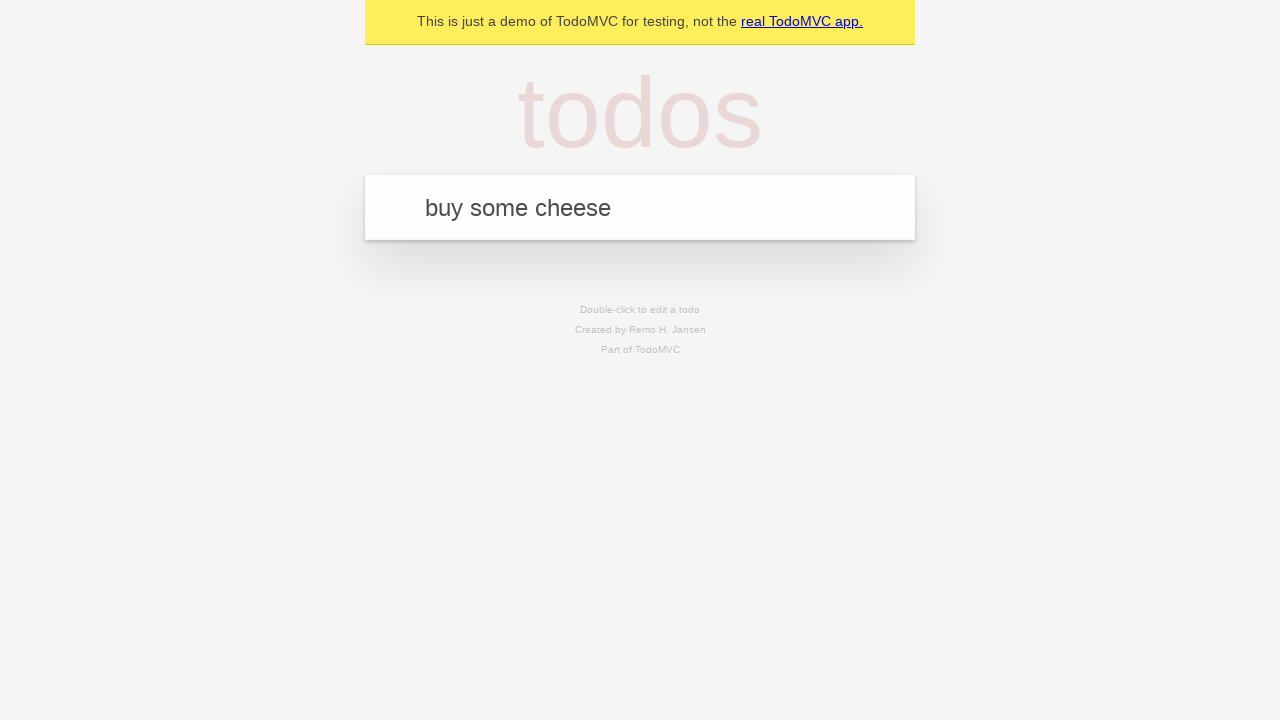

Pressed Enter to create first todo item on .new-todo
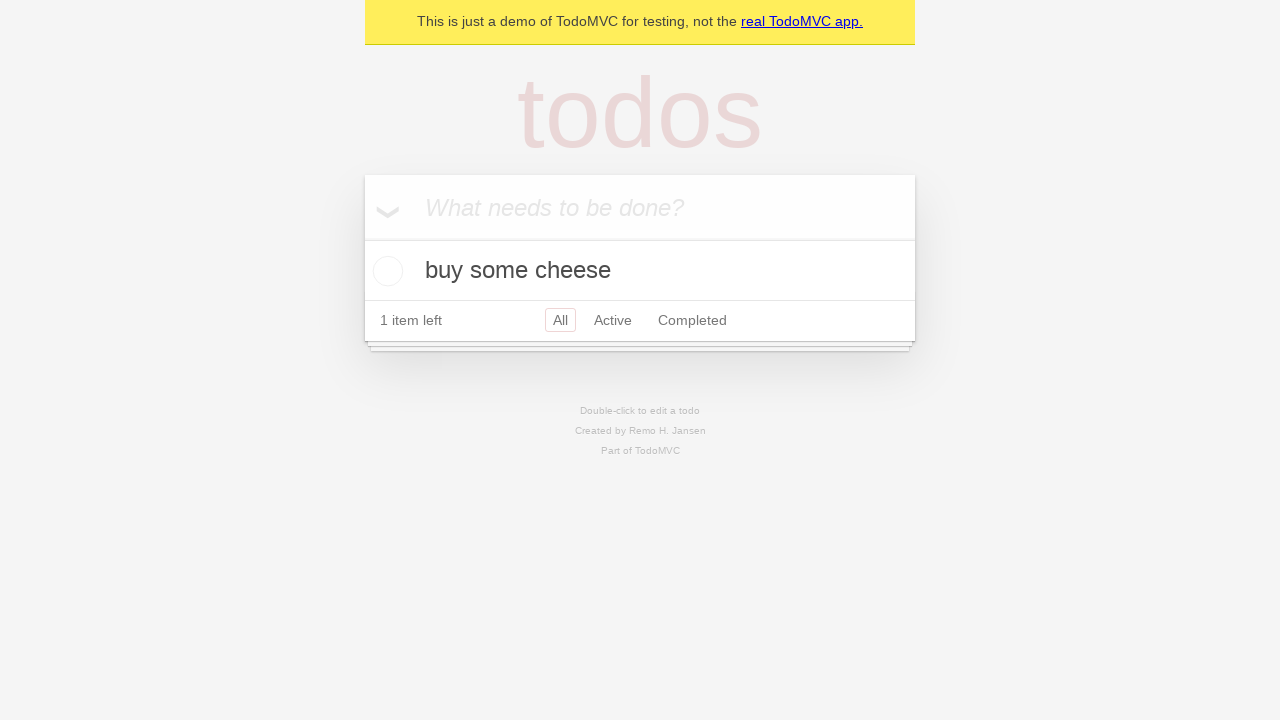

Filled new-todo field with 'feed the cat' on .new-todo
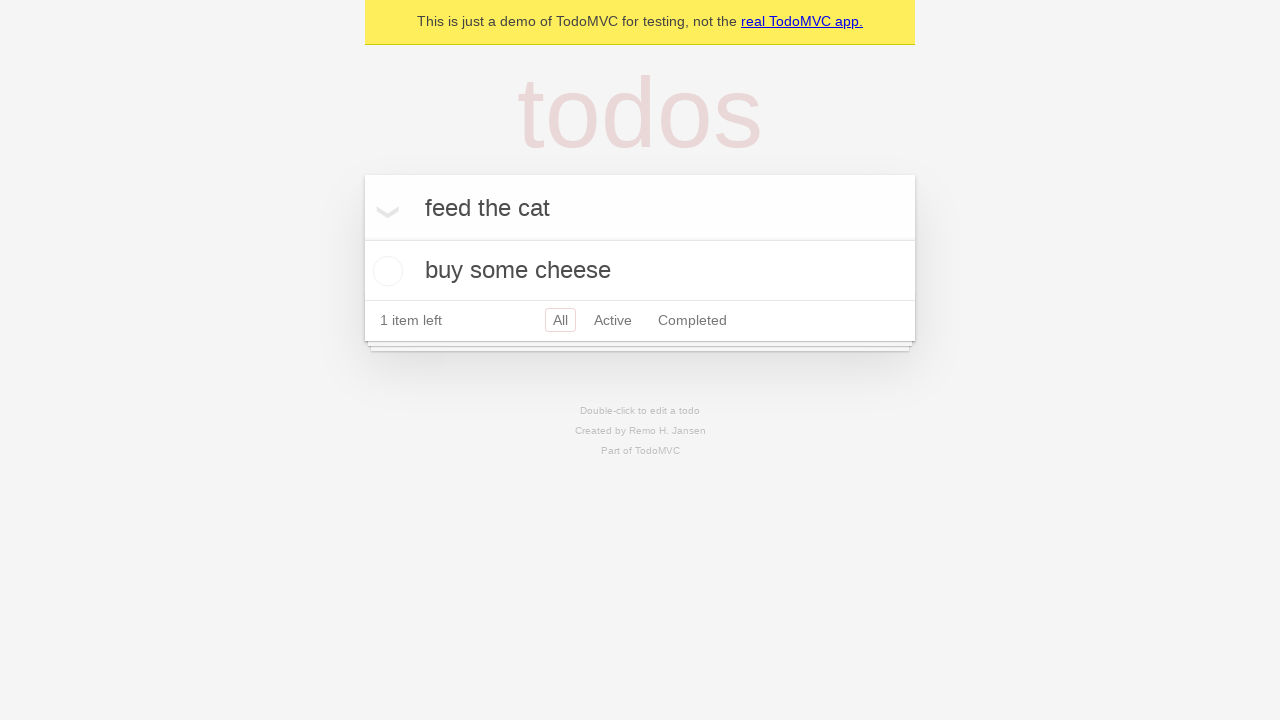

Pressed Enter to create second todo item on .new-todo
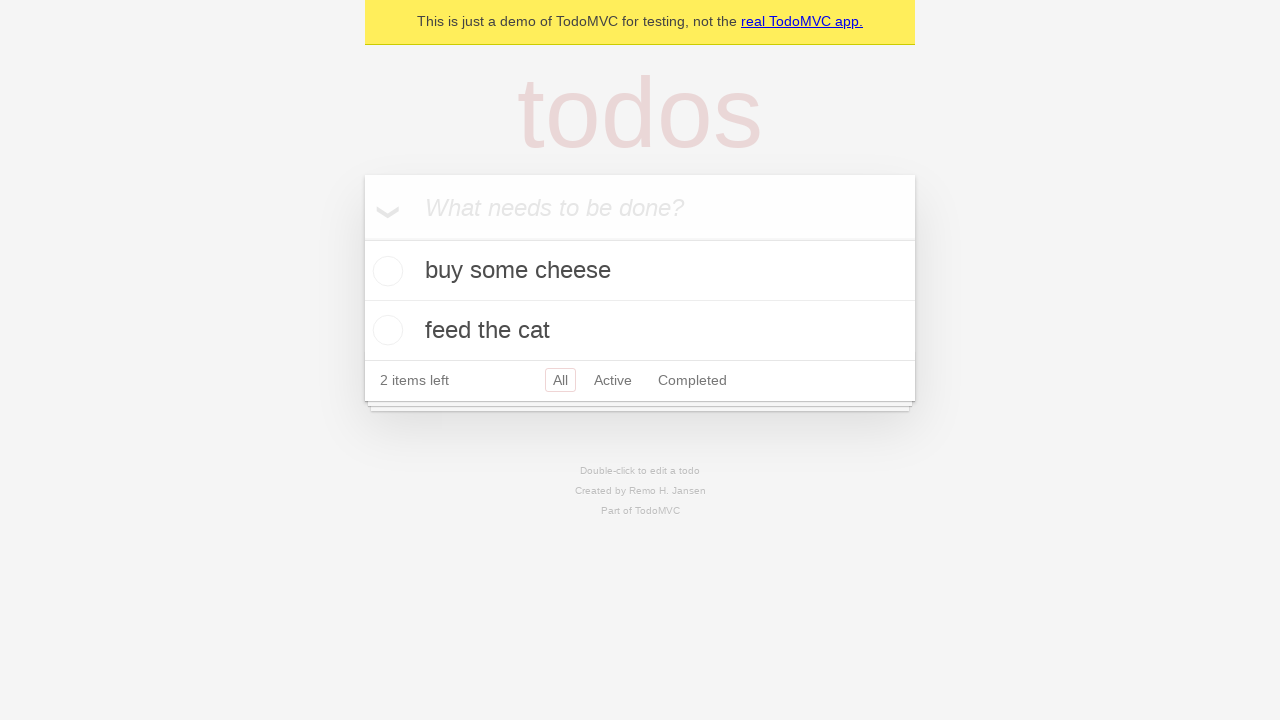

Filled new-todo field with 'book a doctors appointment' on .new-todo
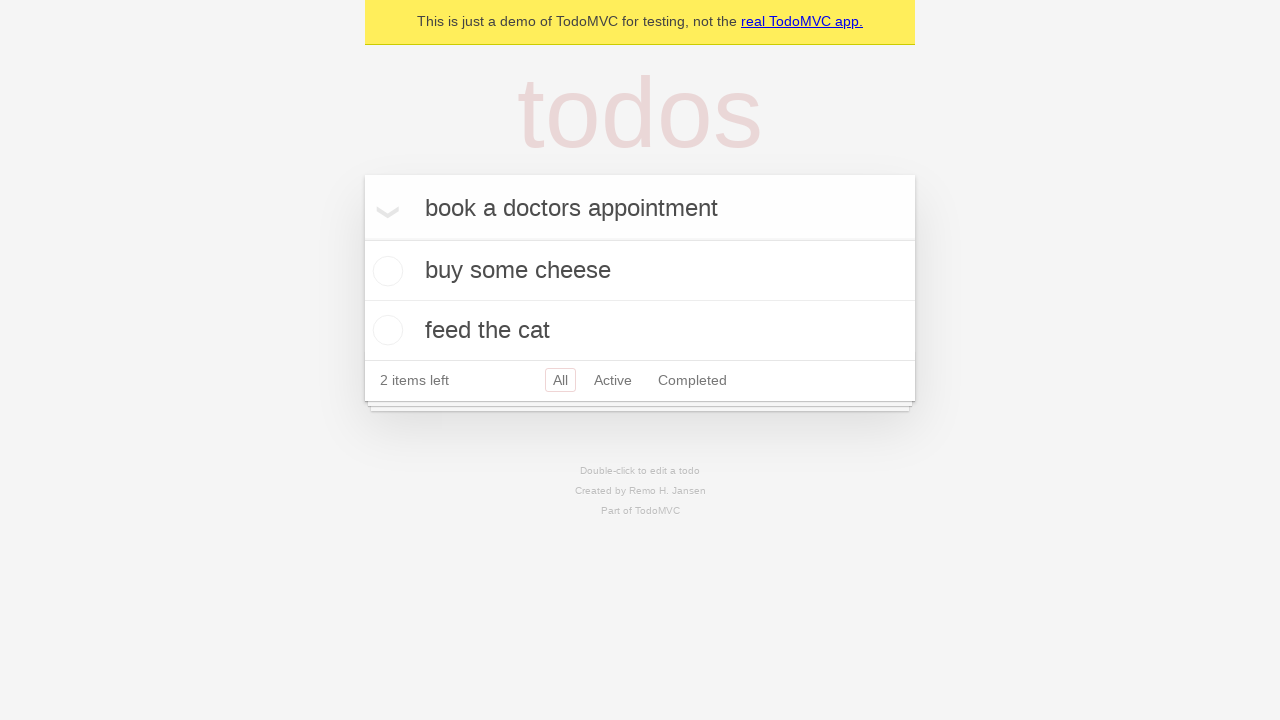

Pressed Enter to create third todo item on .new-todo
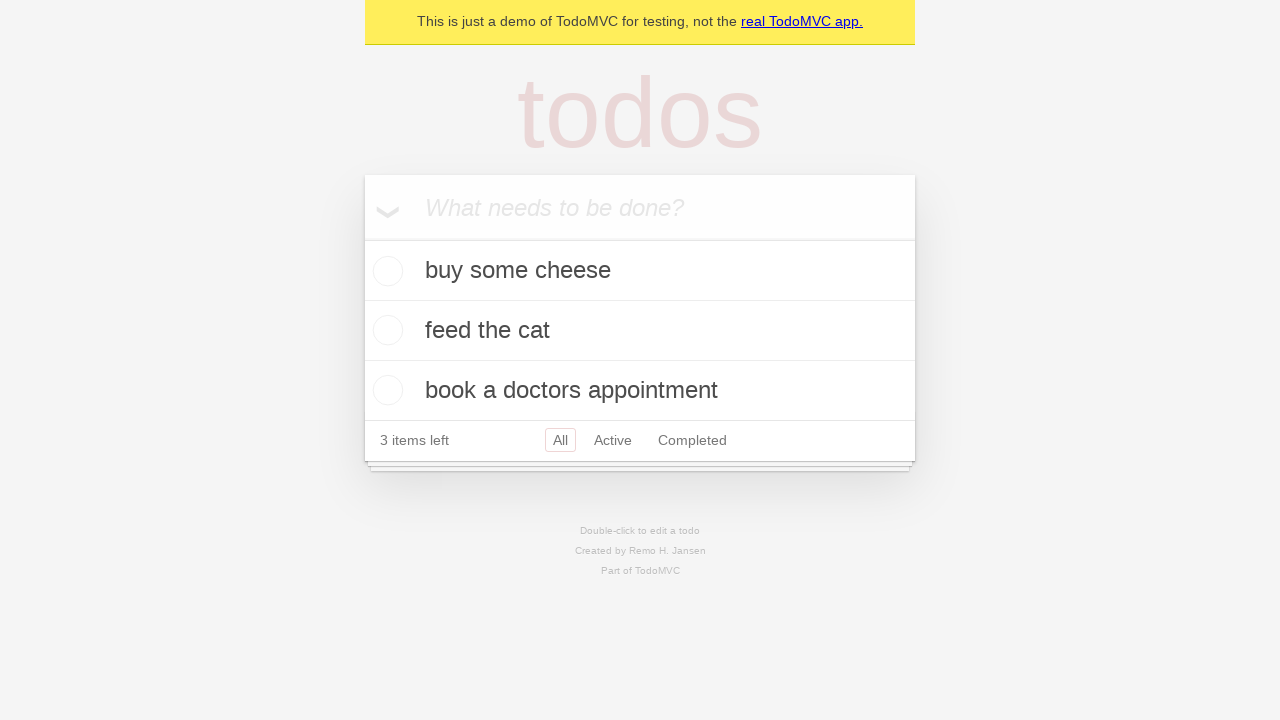

Checked toggle-all checkbox to complete all todos at (362, 238) on .toggle-all
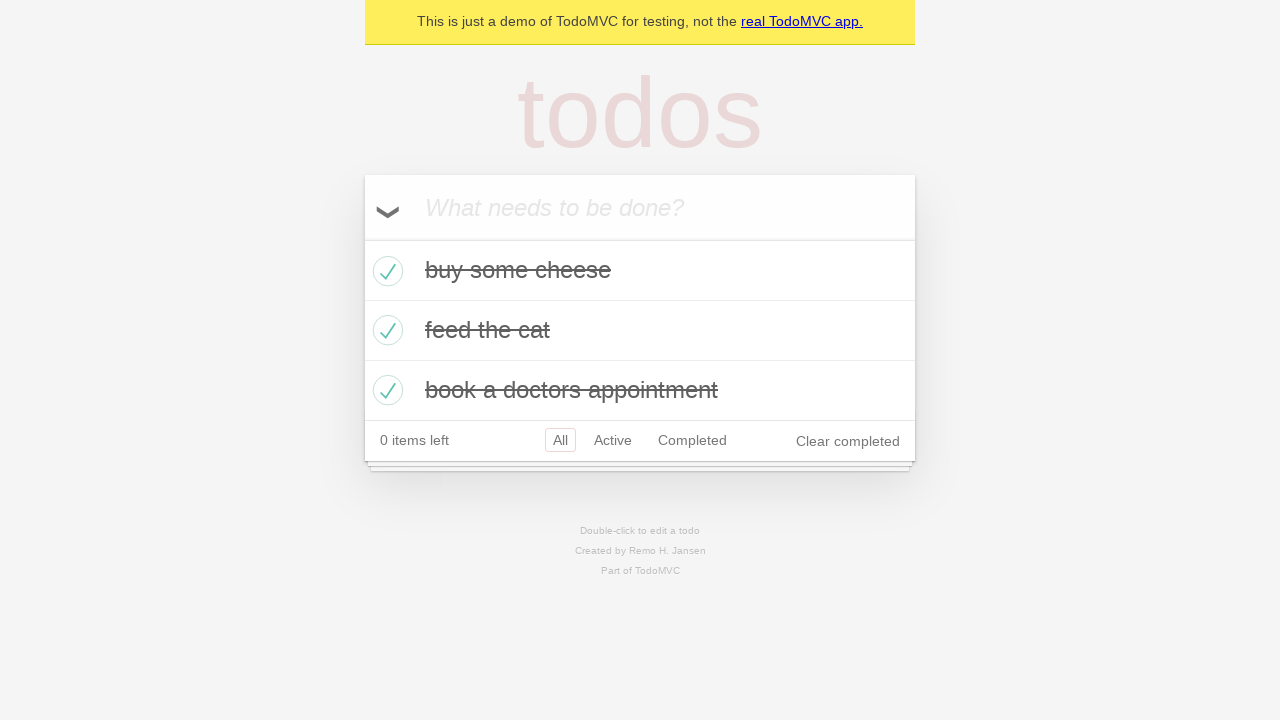

Unchecked first todo item to mark it incomplete at (385, 271) on .todo-list li >> nth=0 >> .toggle
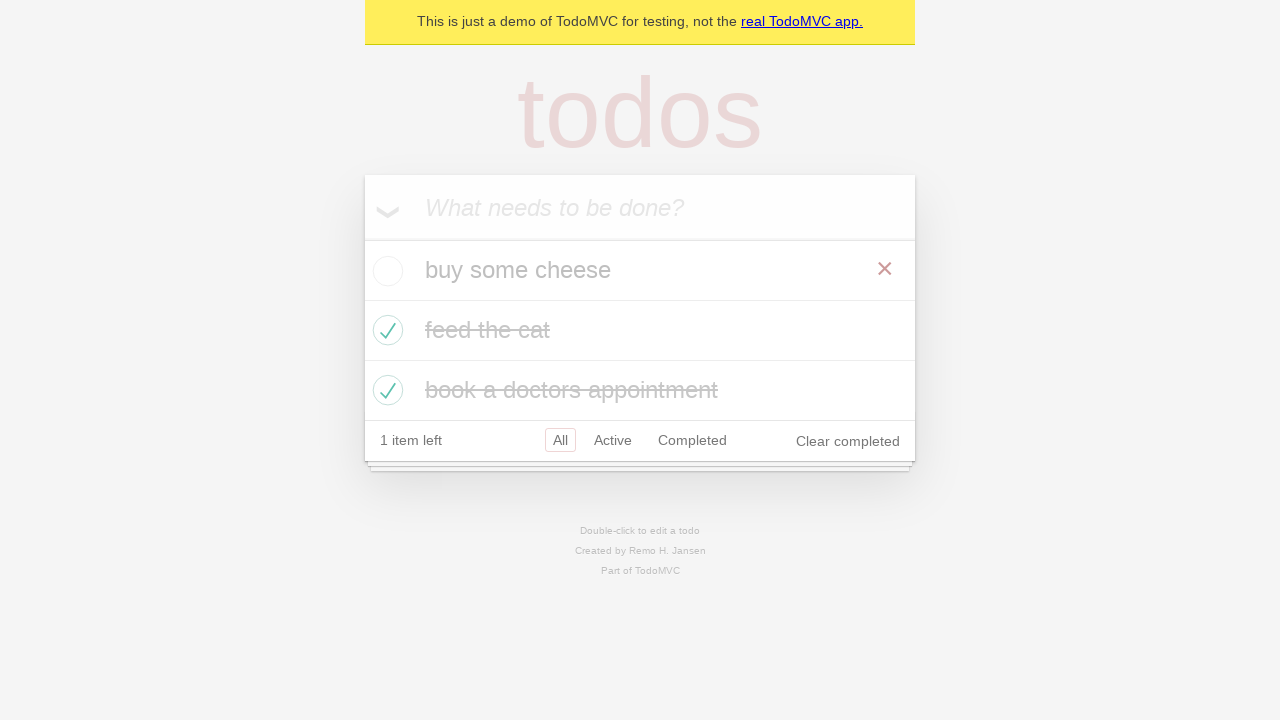

Re-checked first todo item to mark it complete at (385, 271) on .todo-list li >> nth=0 >> .toggle
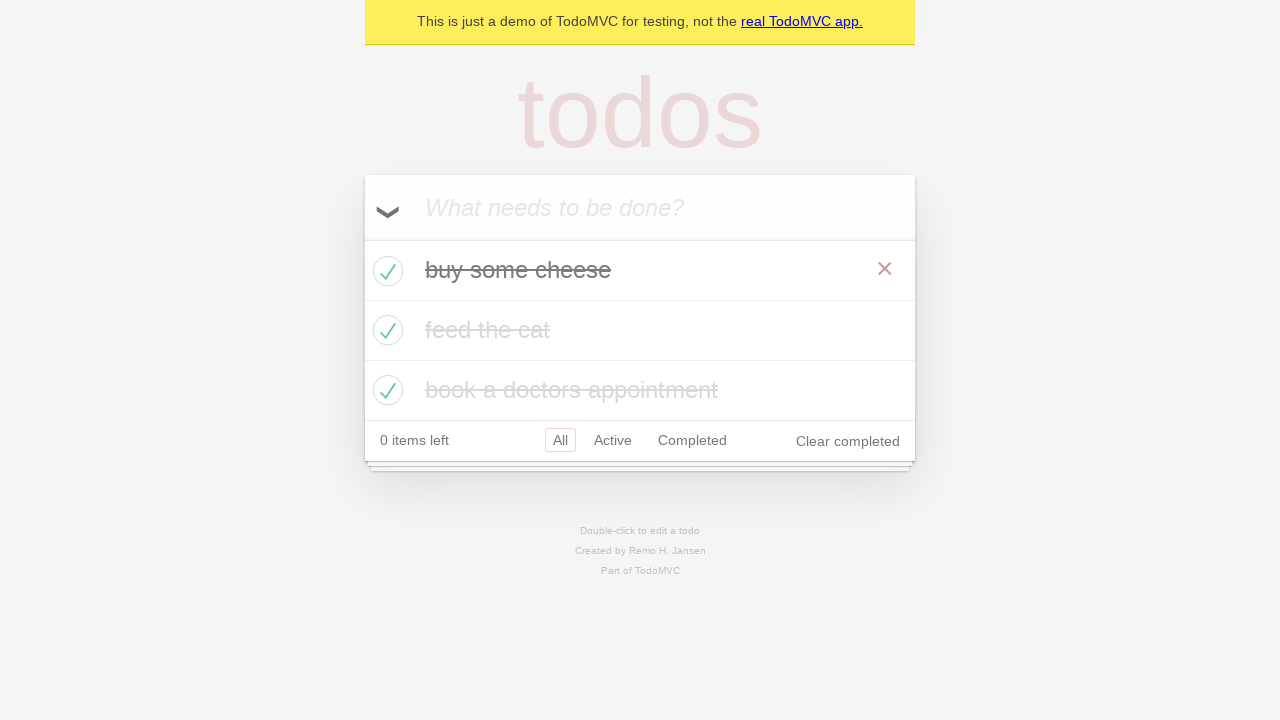

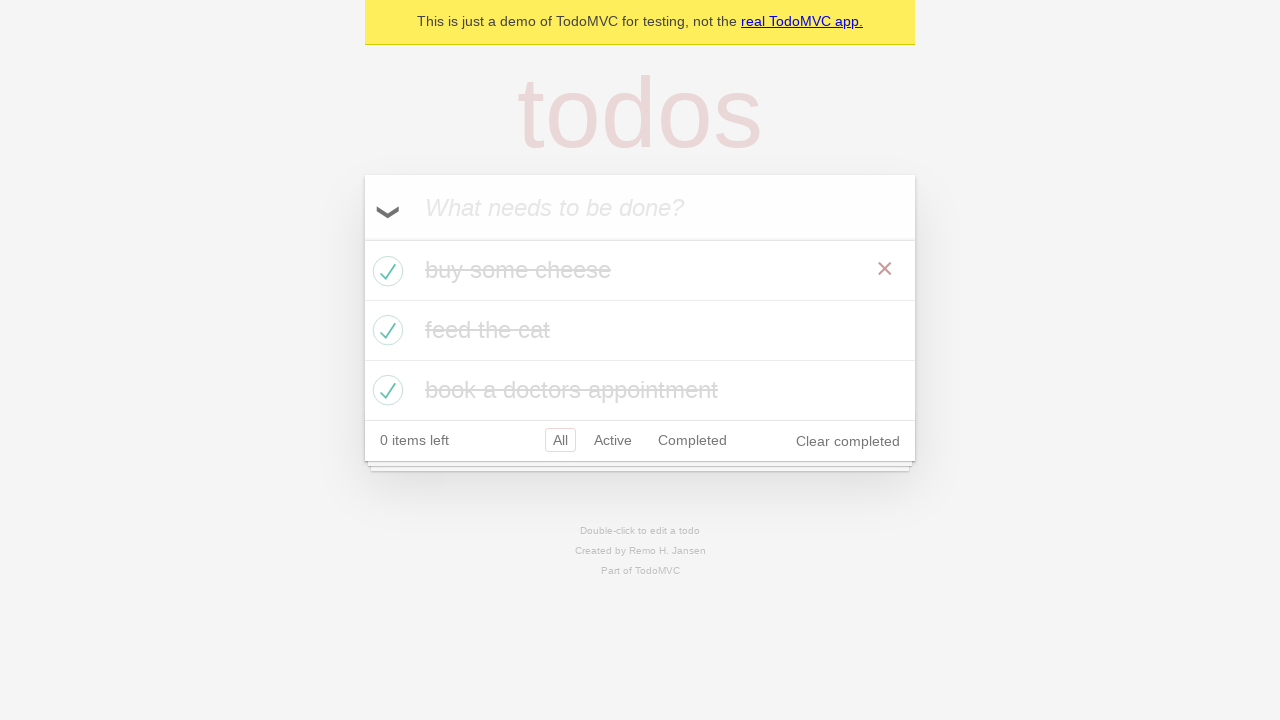